Tests interacting with a JavaScript alert dialog

Starting URL: https://wcaquino.me/selenium/componentes.html

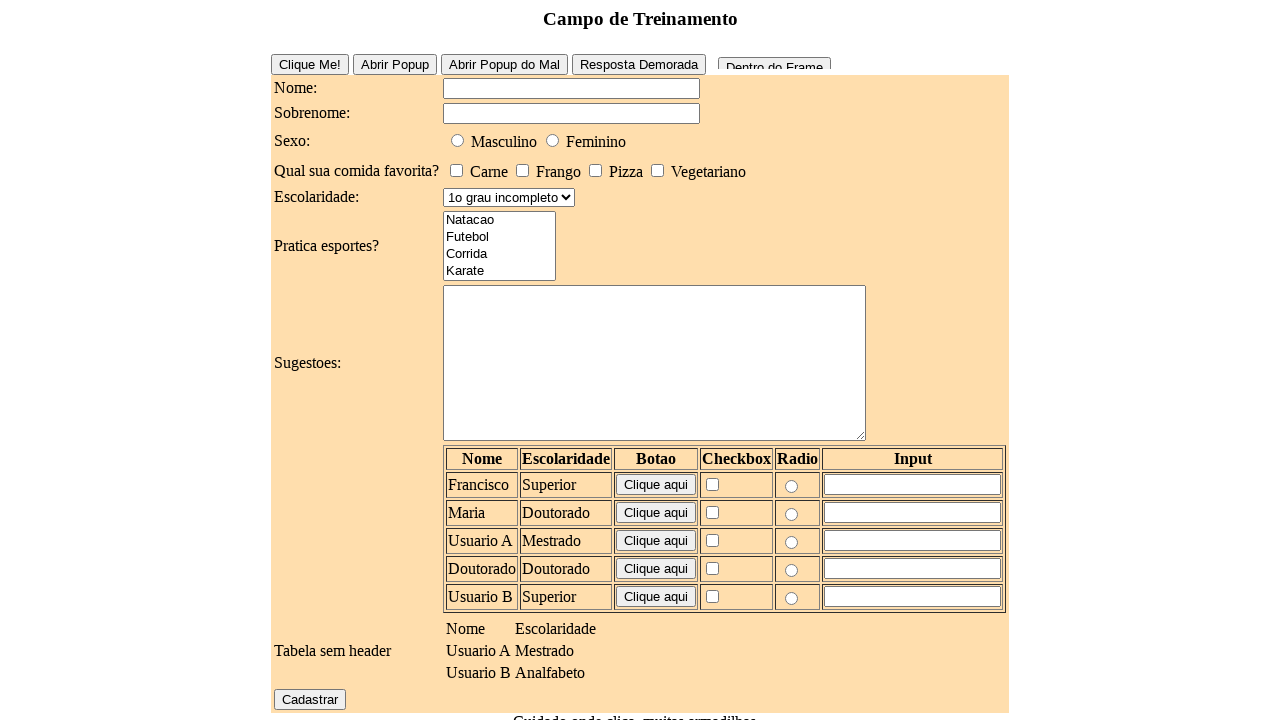

Set up dialog handler to accept 'Alert Simples' dialog
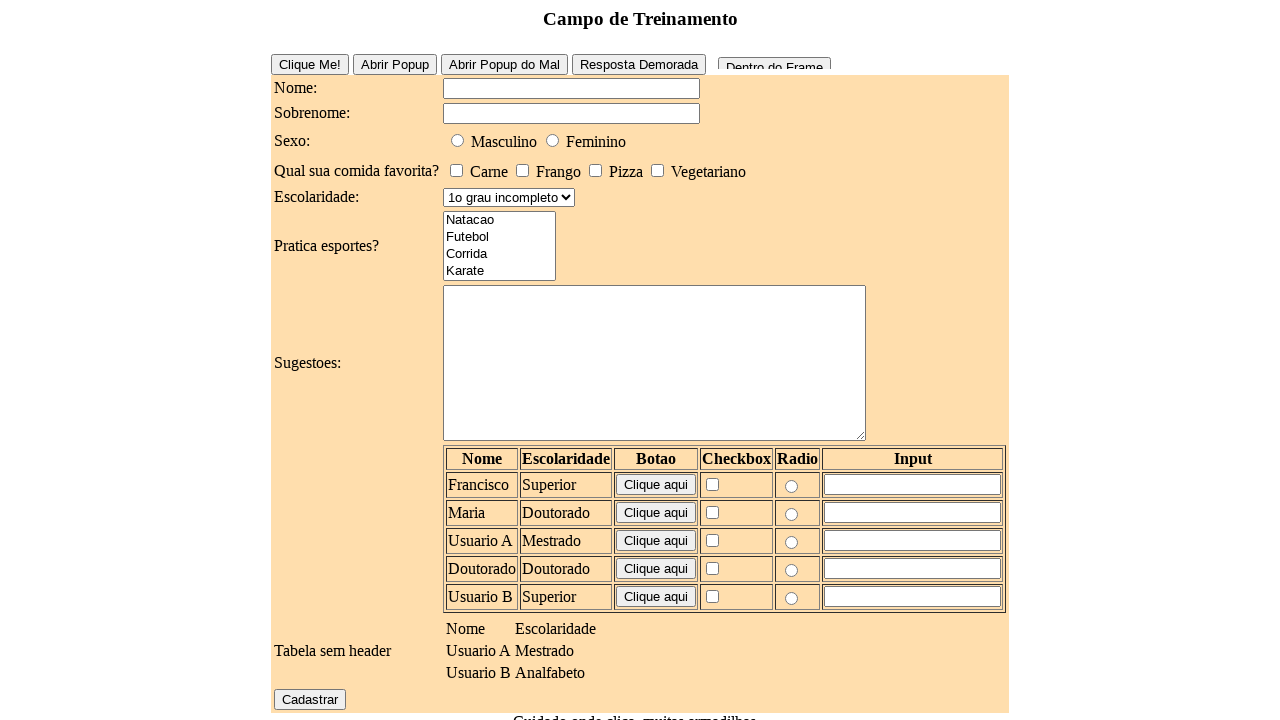

Clicked alert button to trigger JavaScript alert dialog at (576, 641) on #alert
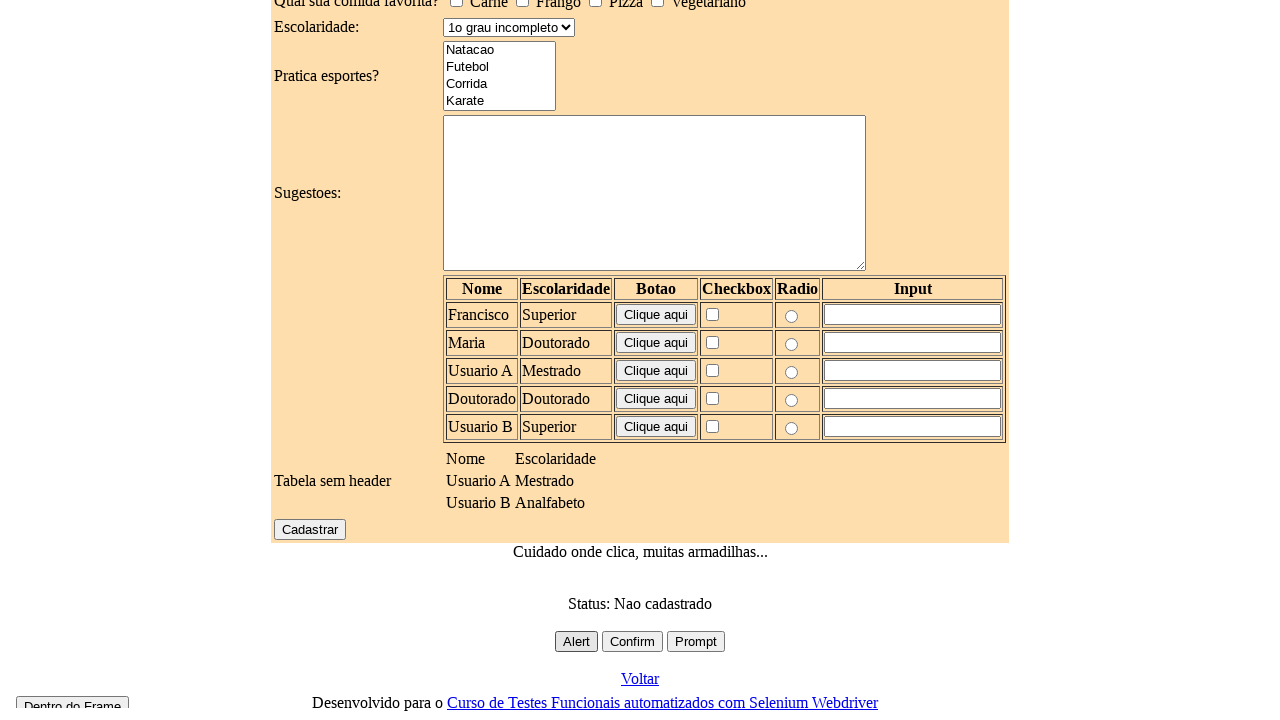

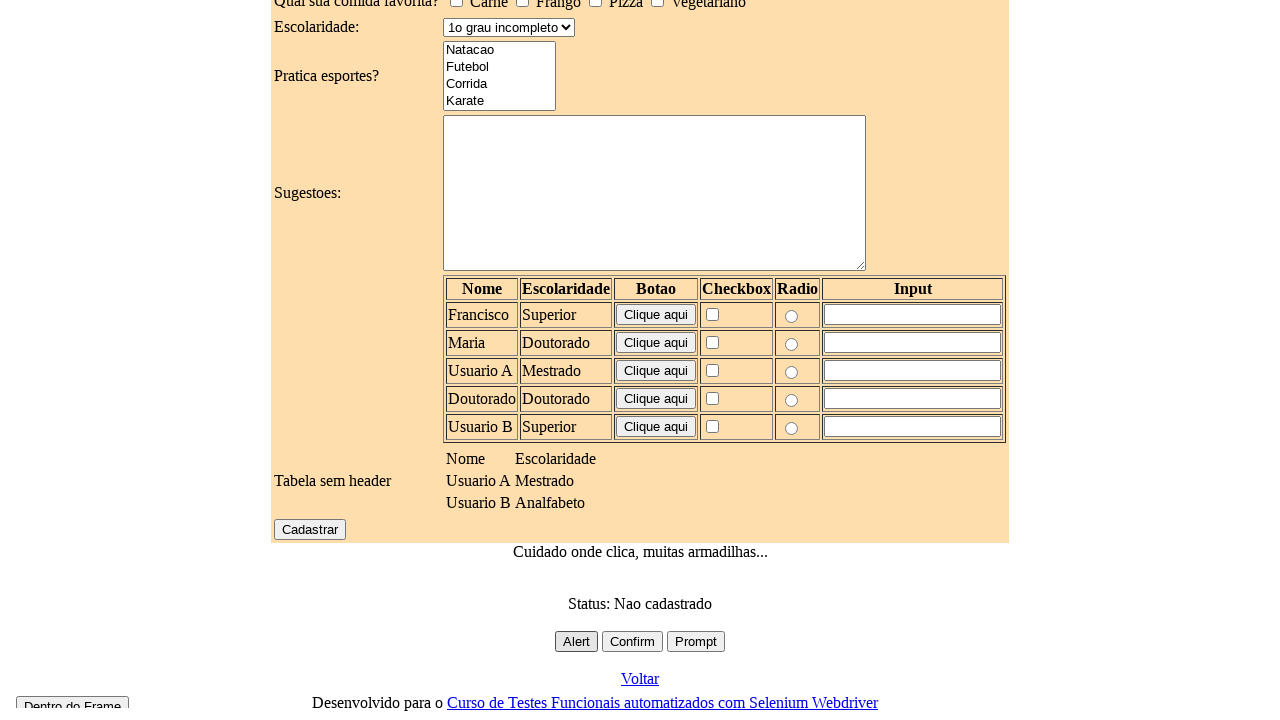